Tests file upload functionality by selecting a file and submitting the upload form

Starting URL: https://the-internet.herokuapp.com/upload

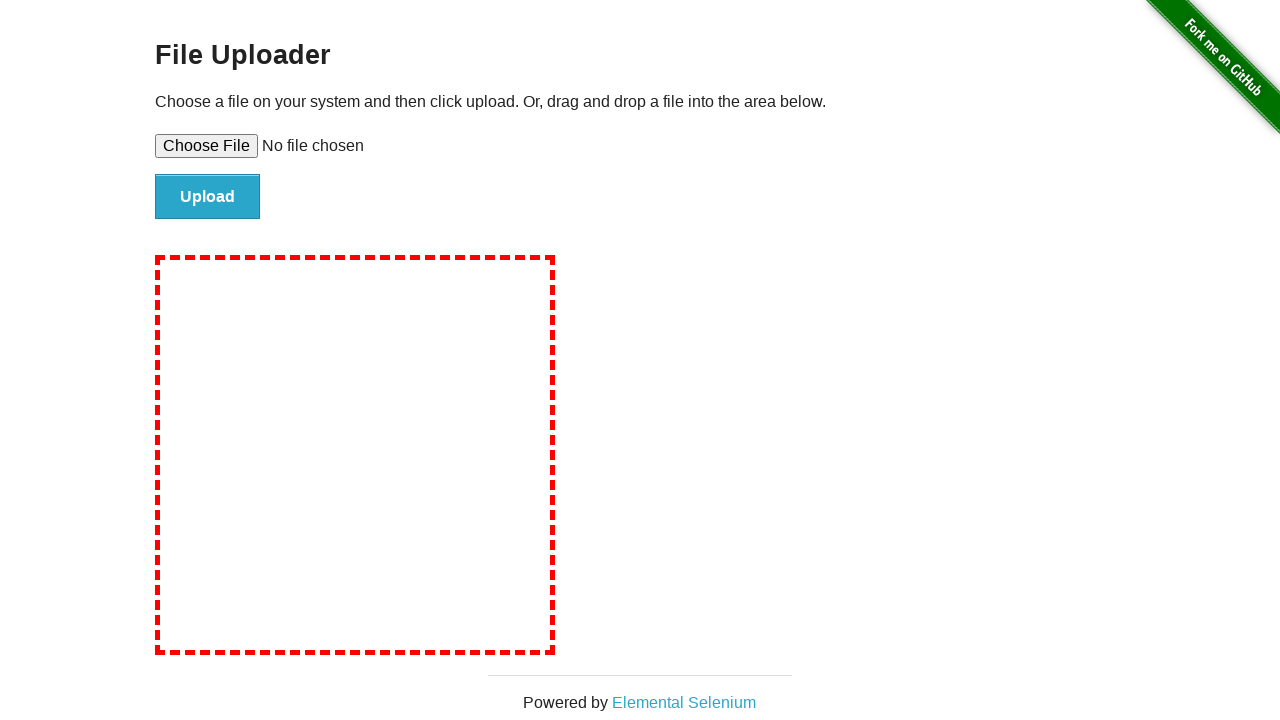

Set file path in the file upload input element
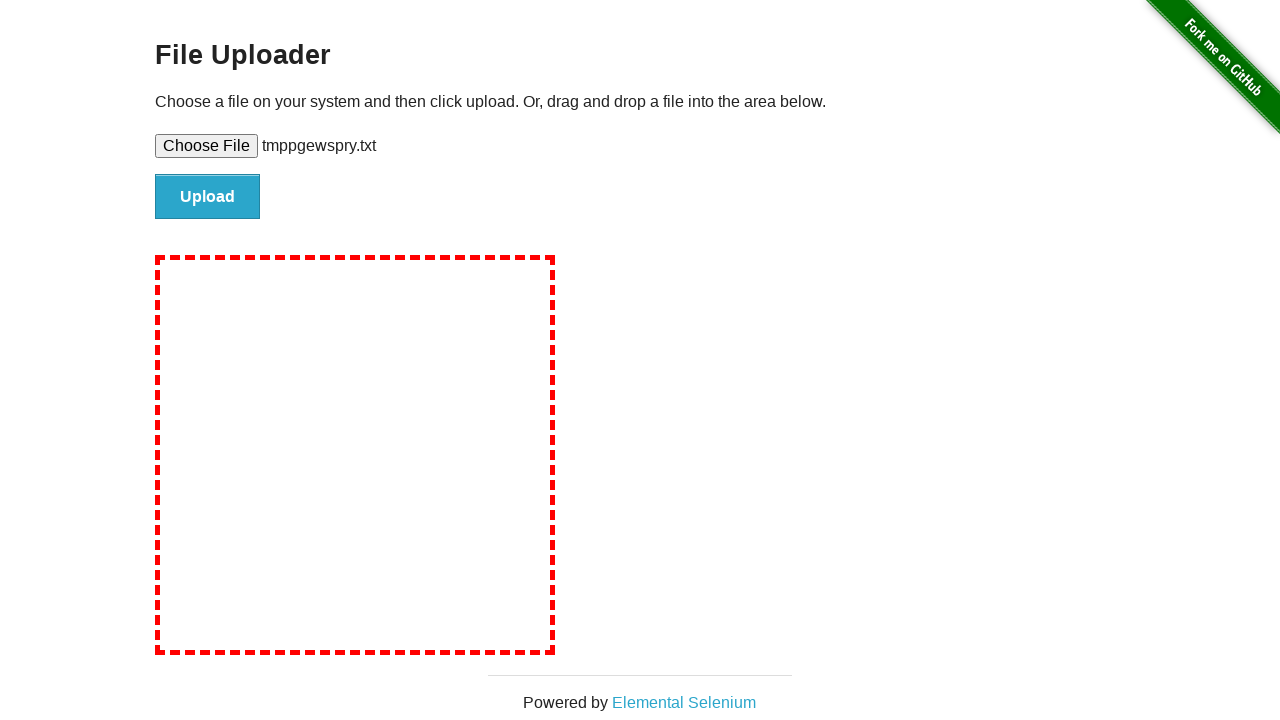

Clicked the file upload submit button at (208, 197) on #file-submit
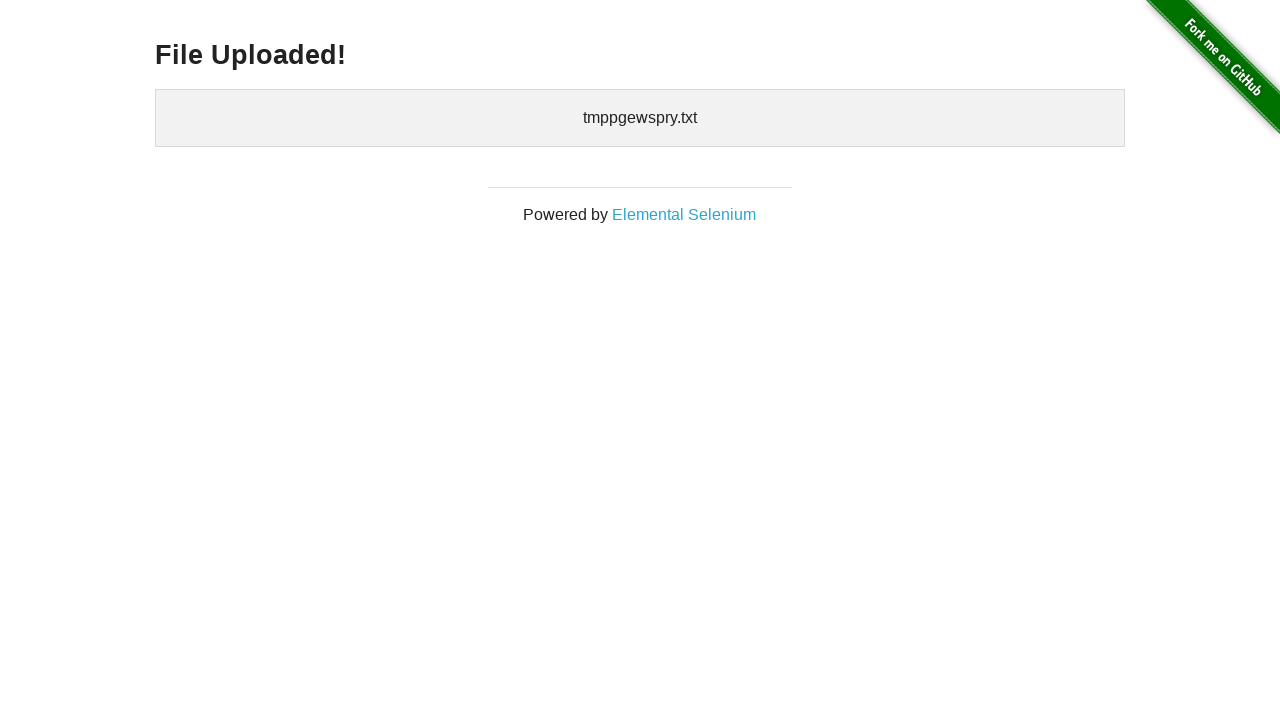

File upload confirmation message appeared
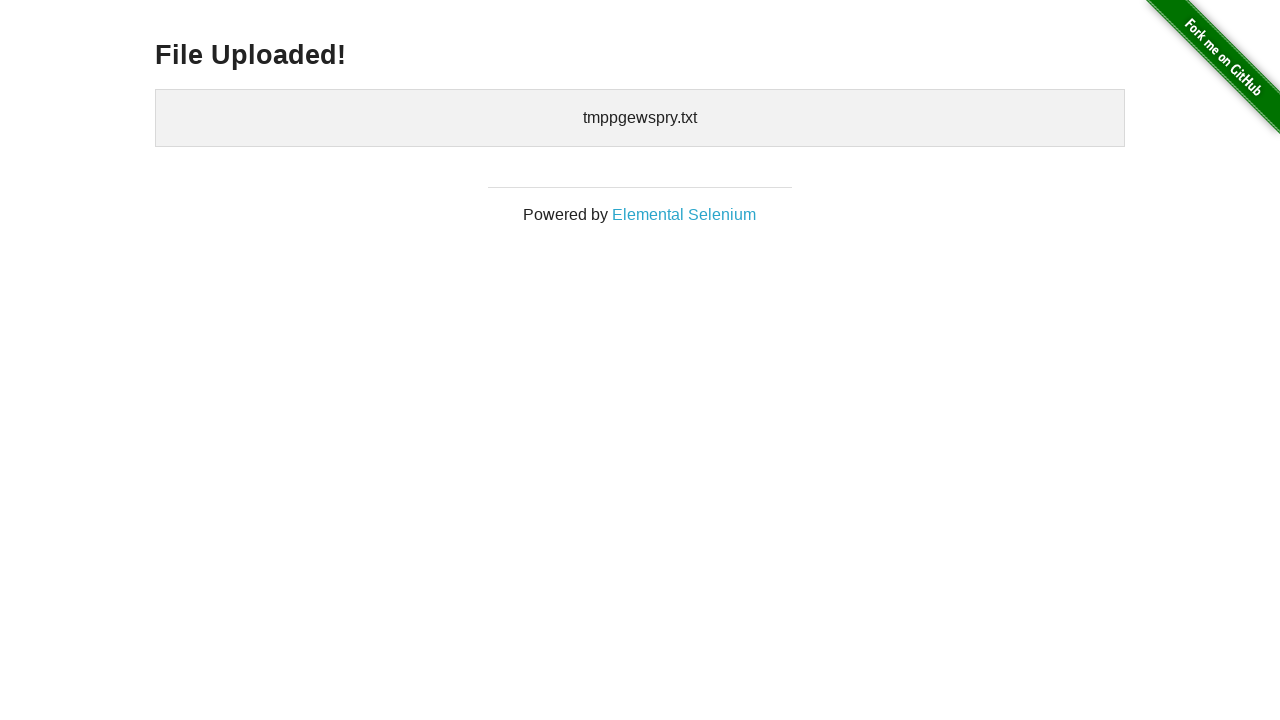

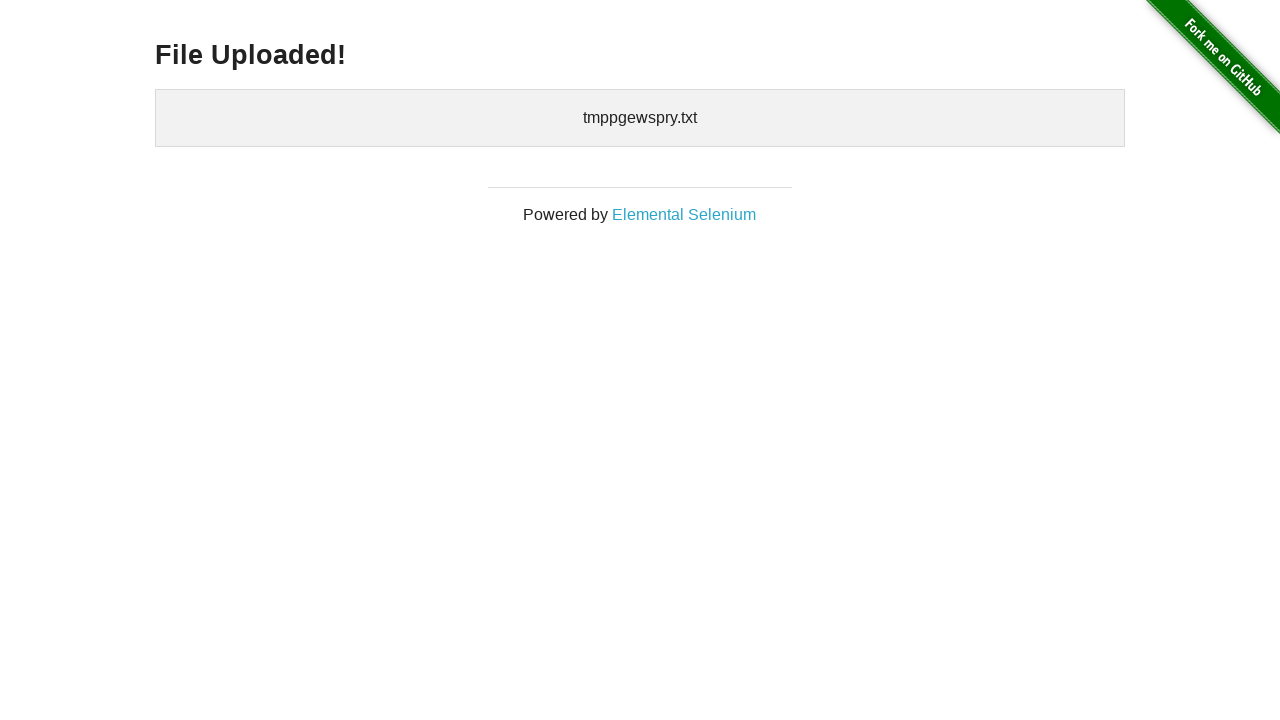